Navigates to a YouTube video page multiple times (10 iterations) and then refreshes the page, simulating repeated video page visits.

Starting URL: https://www.youtube.com/watch?v=4l8Fr4F-a4I

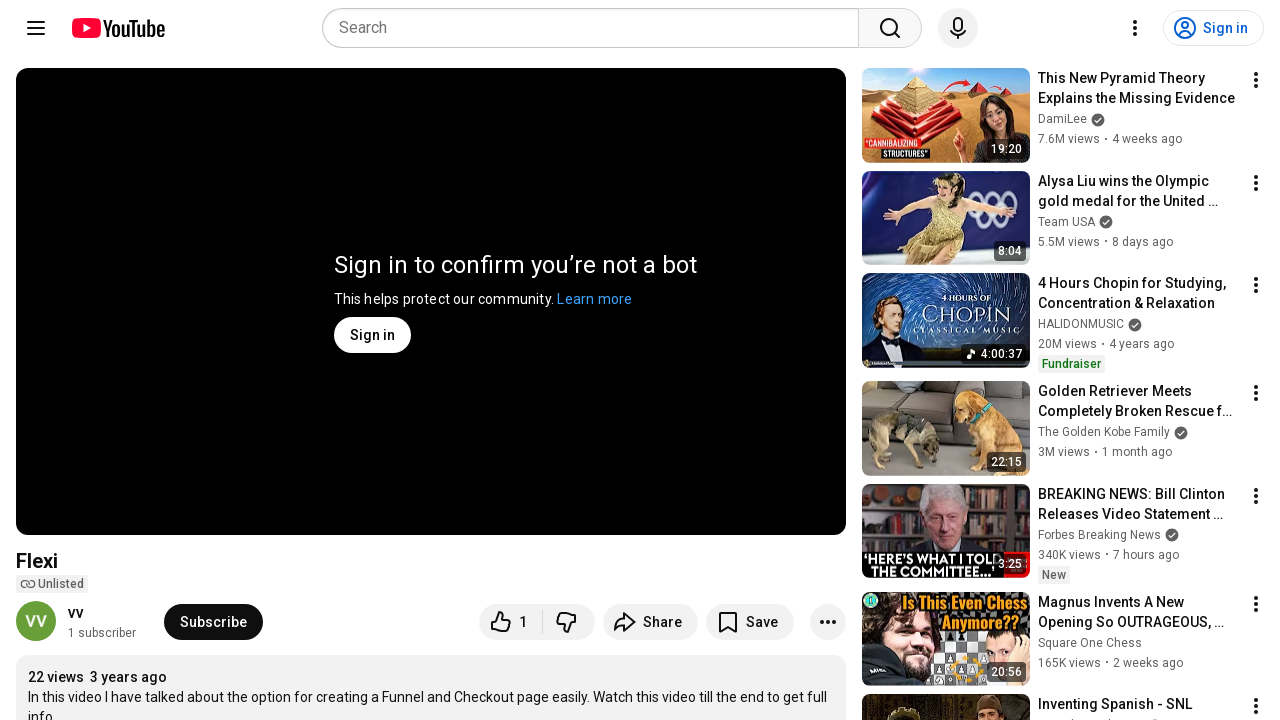

Navigated to YouTube video page (iteration 2 of 10)
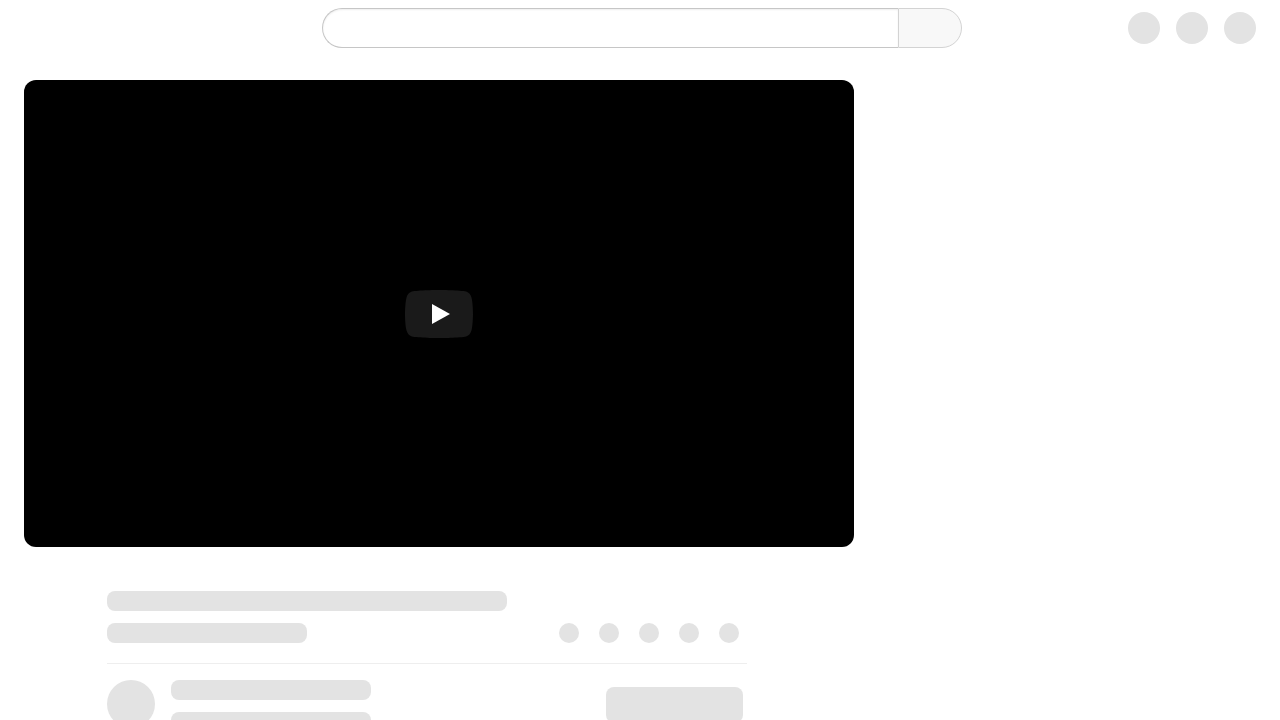

Navigated to YouTube video page (iteration 3 of 10)
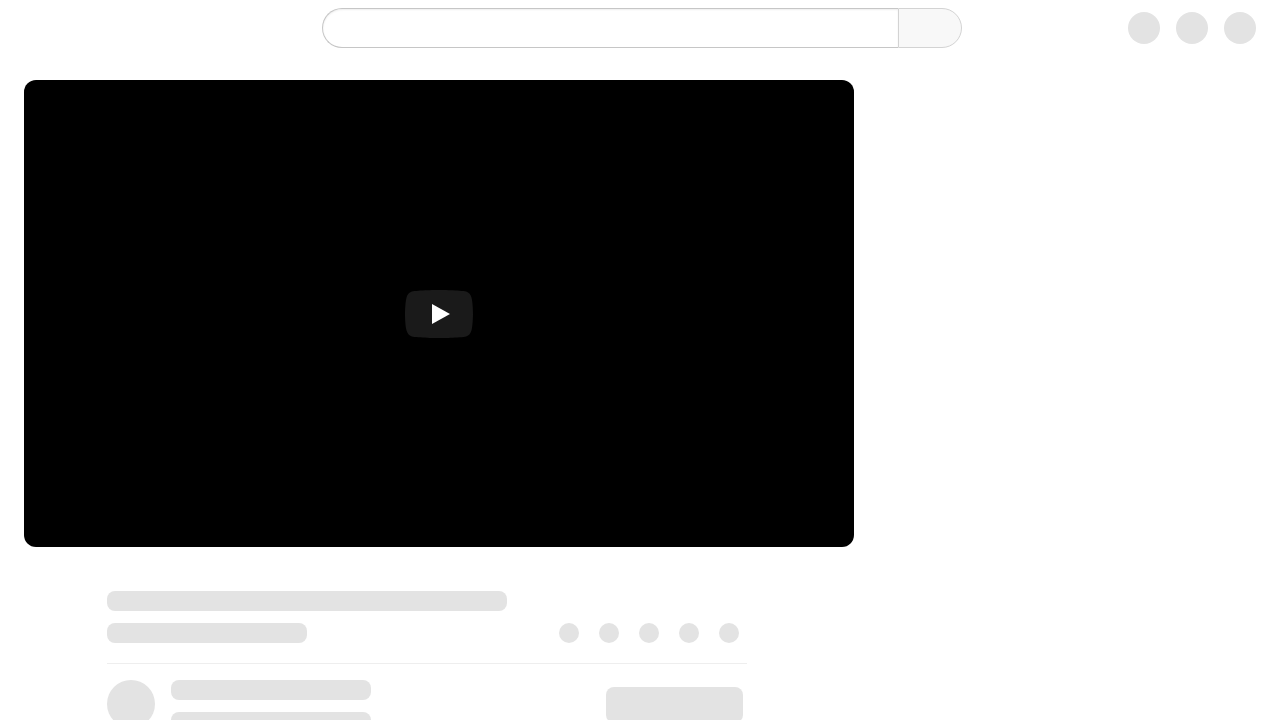

Navigated to YouTube video page (iteration 4 of 10)
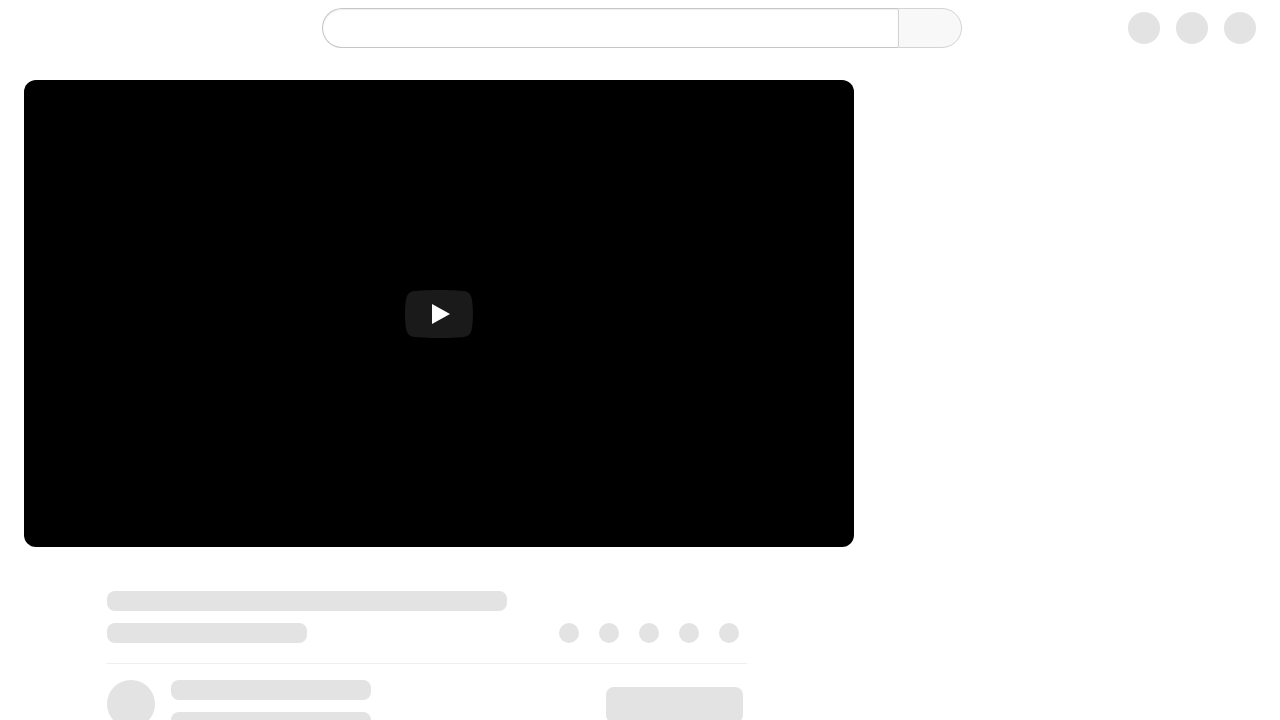

Navigated to YouTube video page (iteration 5 of 10)
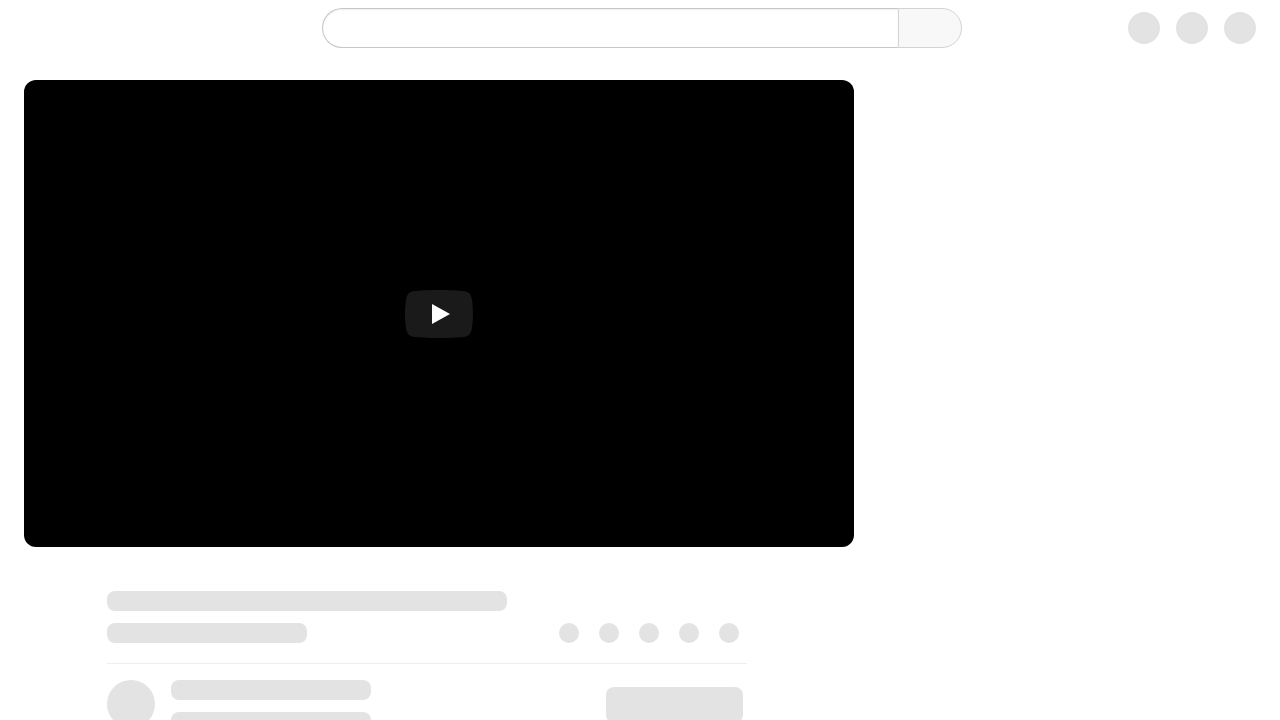

Navigated to YouTube video page (iteration 6 of 10)
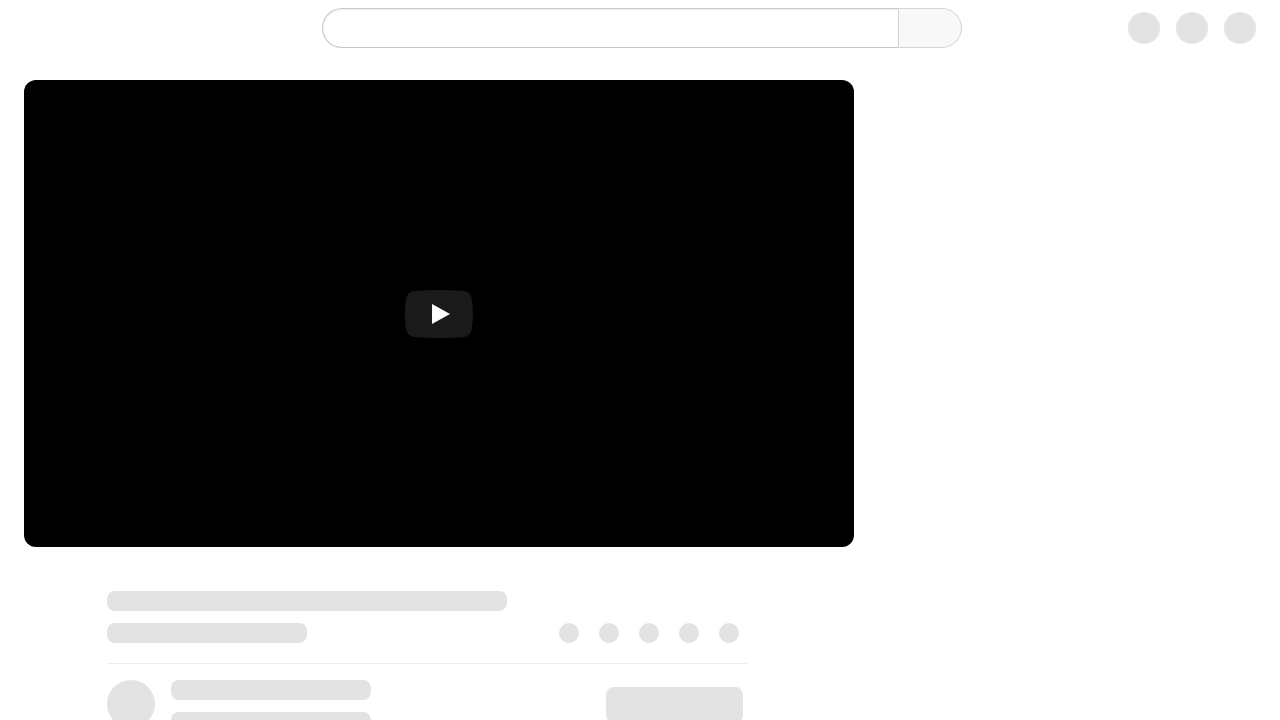

Navigated to YouTube video page (iteration 7 of 10)
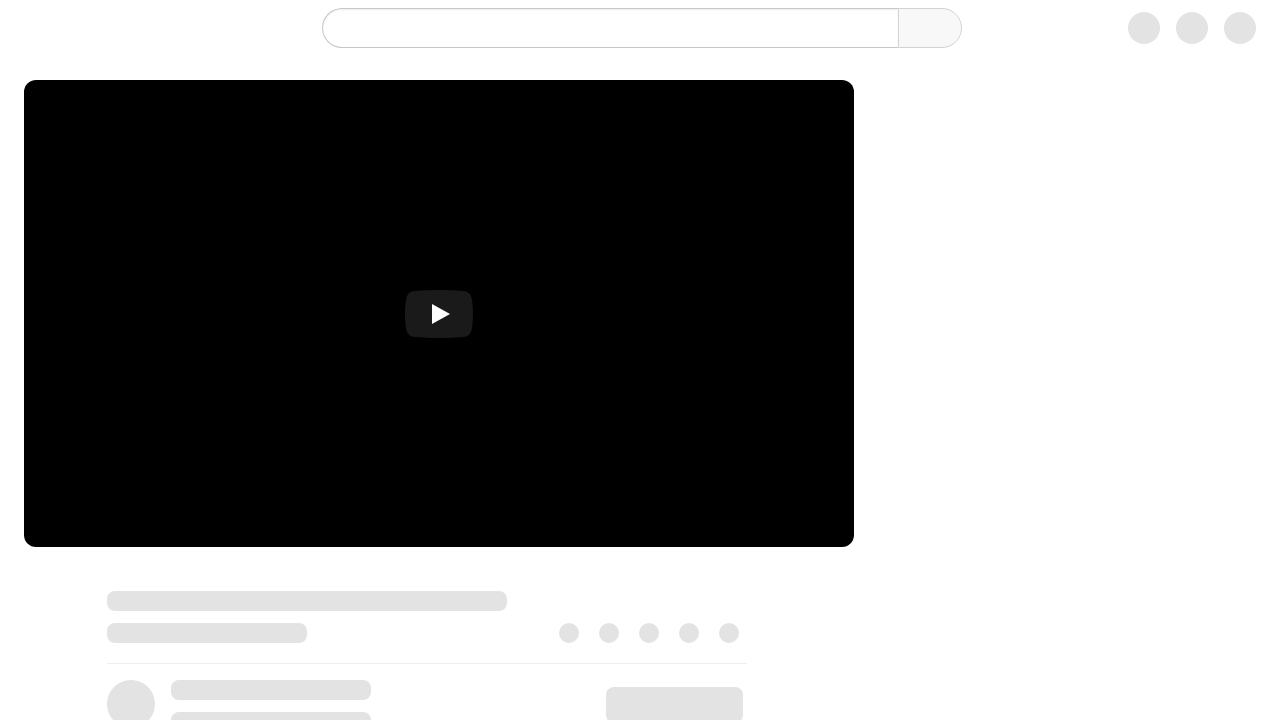

Navigated to YouTube video page (iteration 8 of 10)
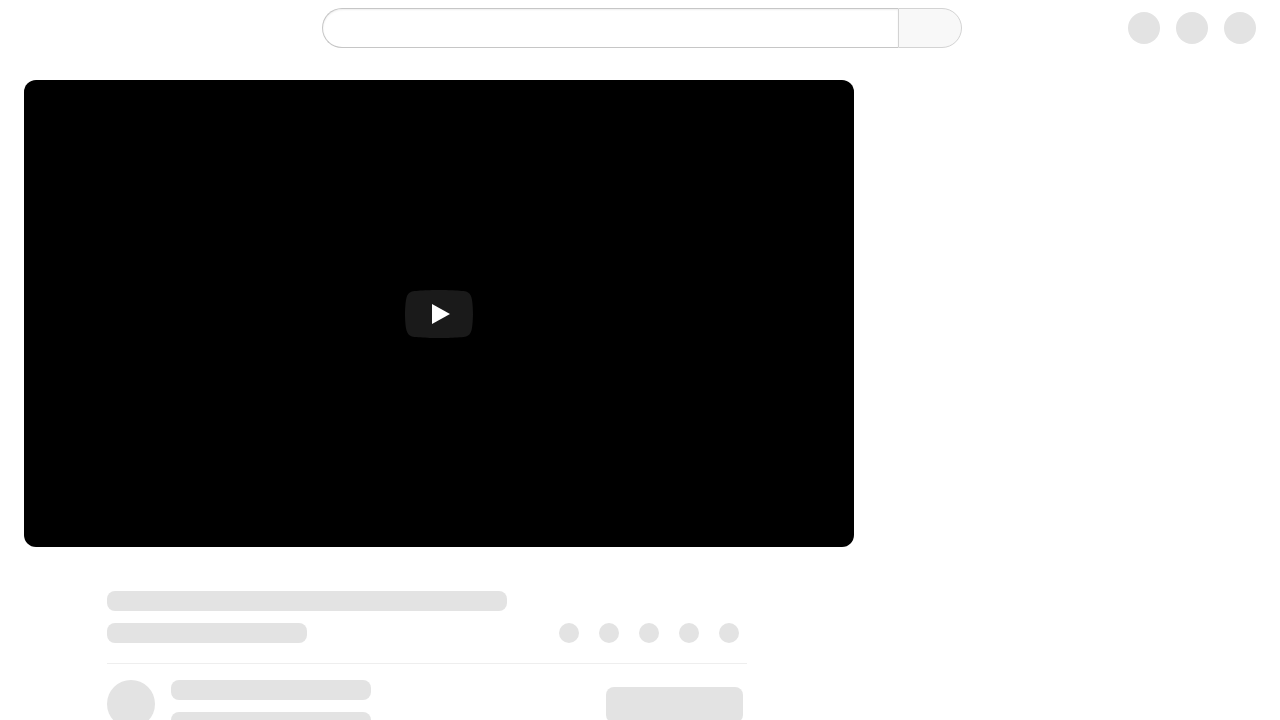

Navigated to YouTube video page (iteration 9 of 10)
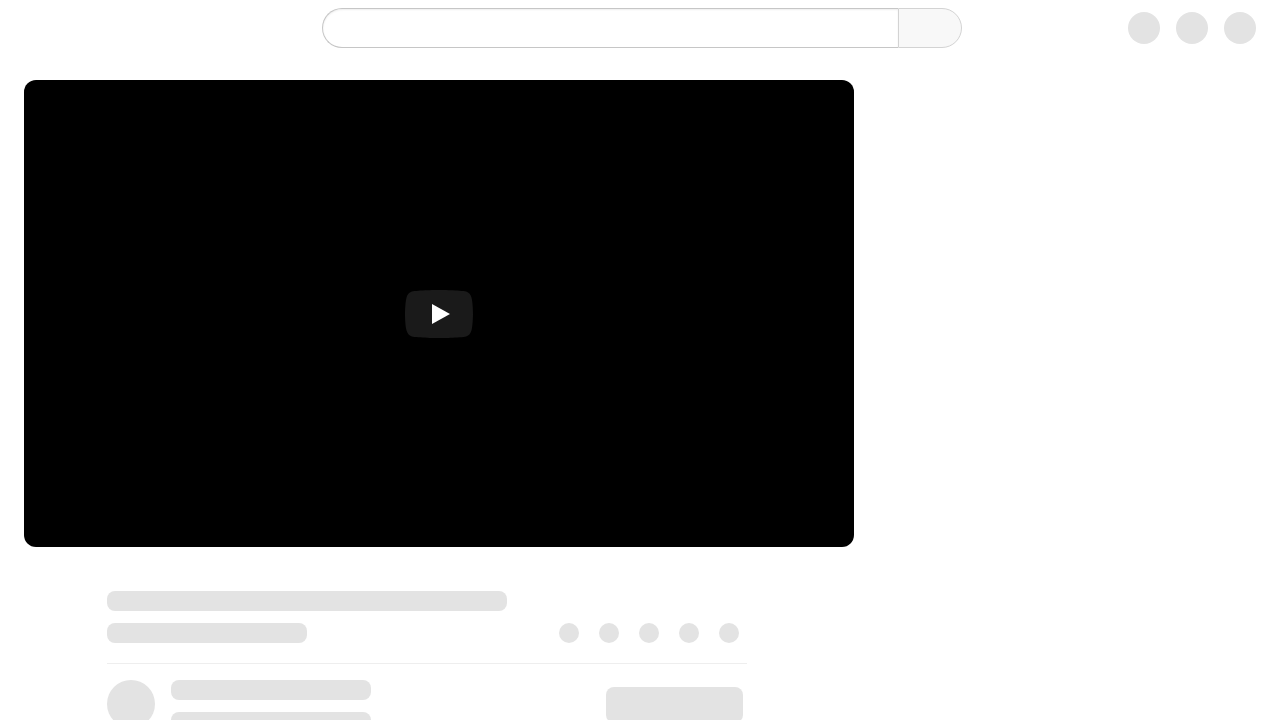

Navigated to YouTube video page (iteration 10 of 10)
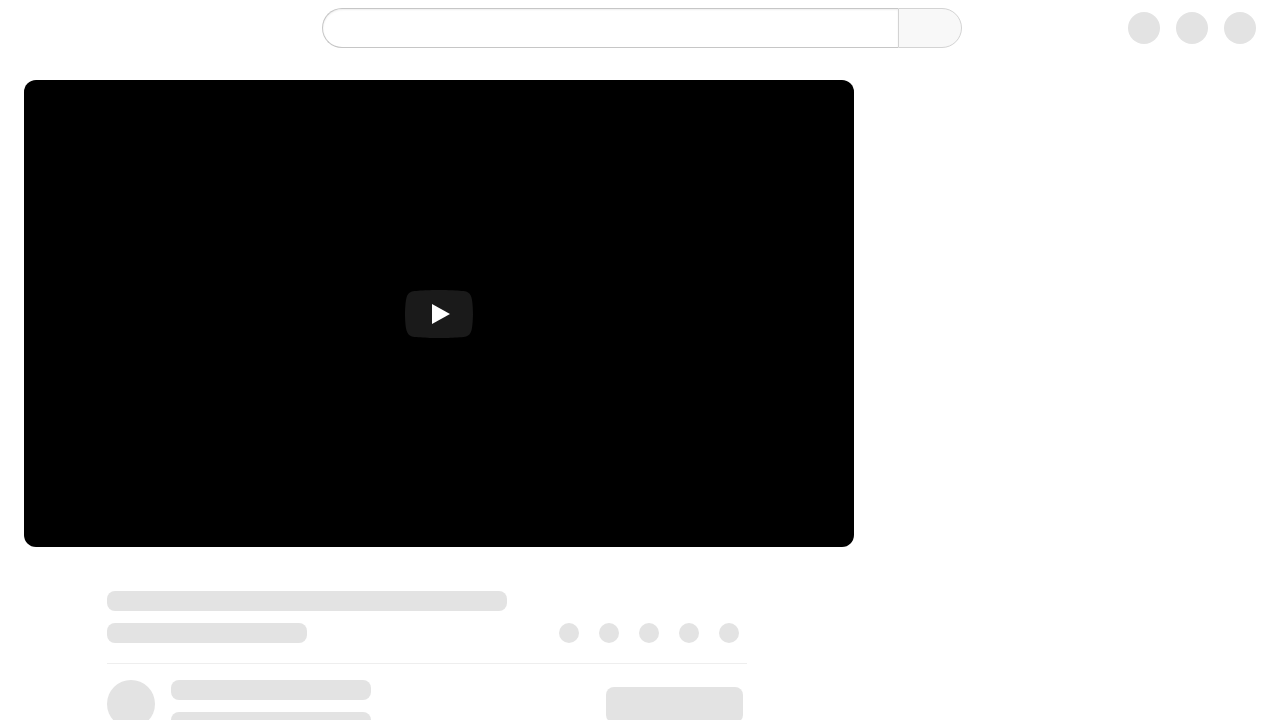

Refreshed the YouTube video page
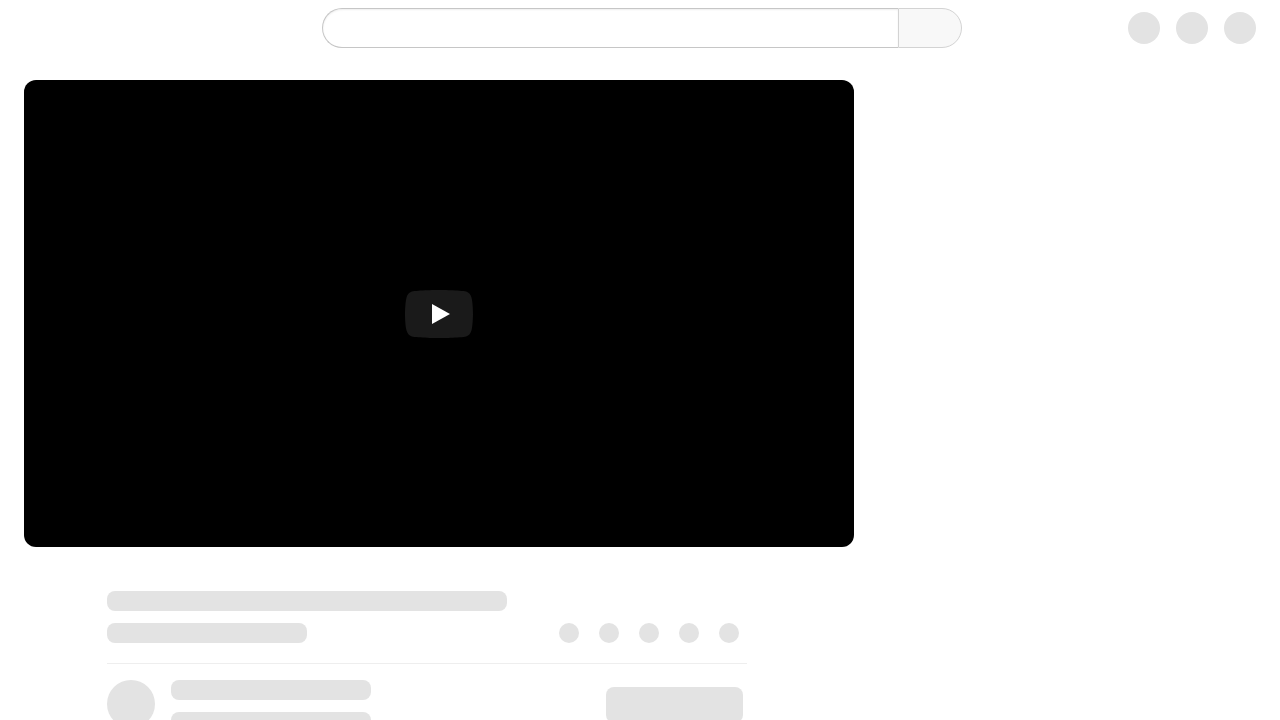

Page fully loaded (network idle state reached)
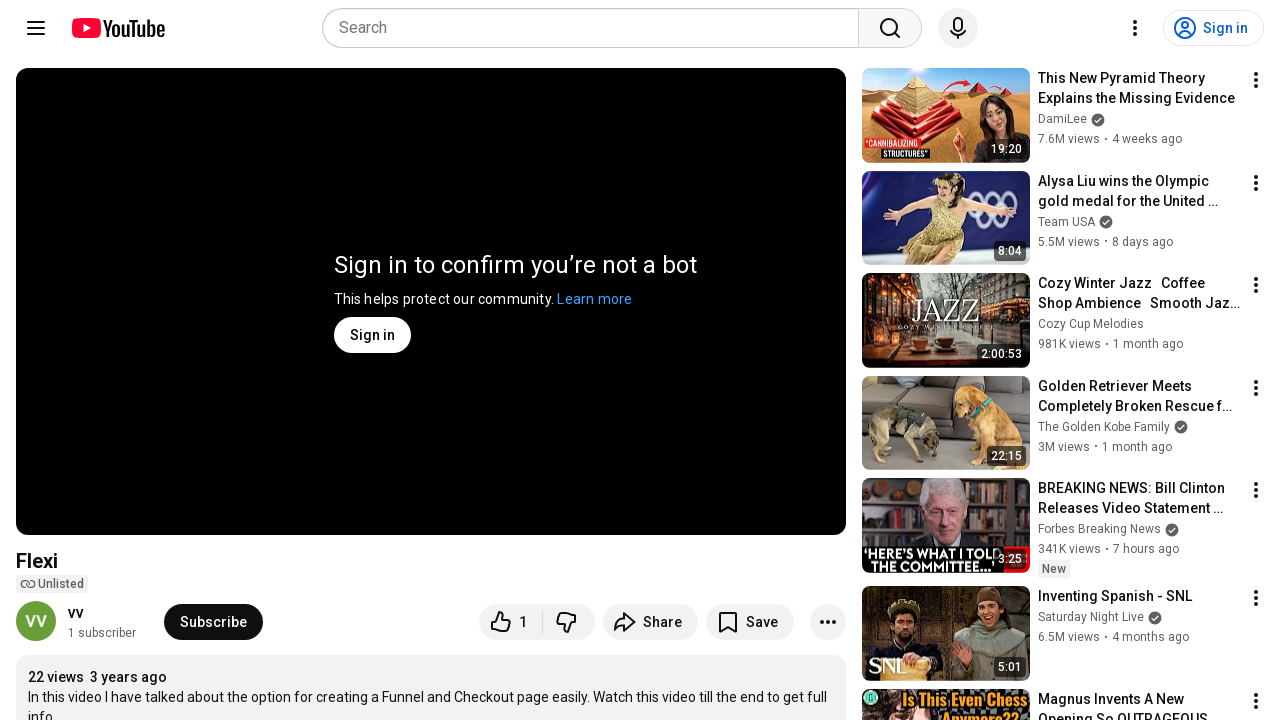

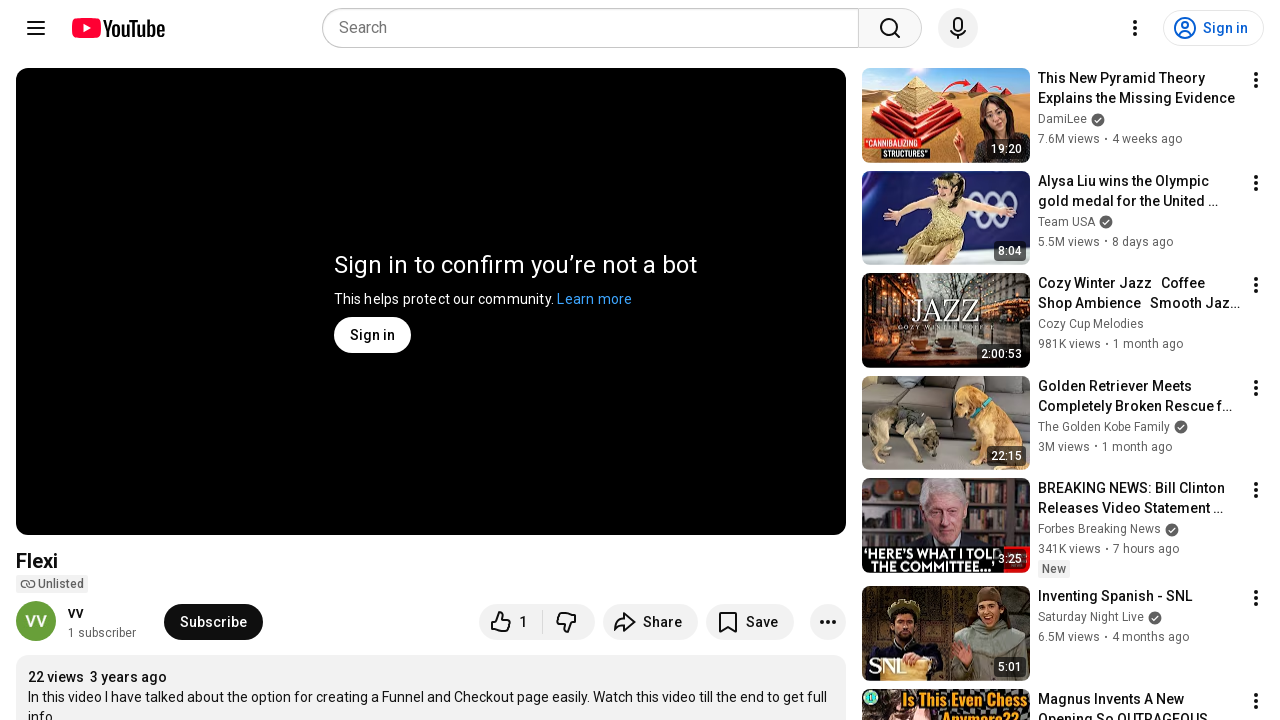